Tests browsing to languages starting with 'M' and verifies the last language in the list is MySQL

Starting URL: http://www.99-bottles-of-beer.net/

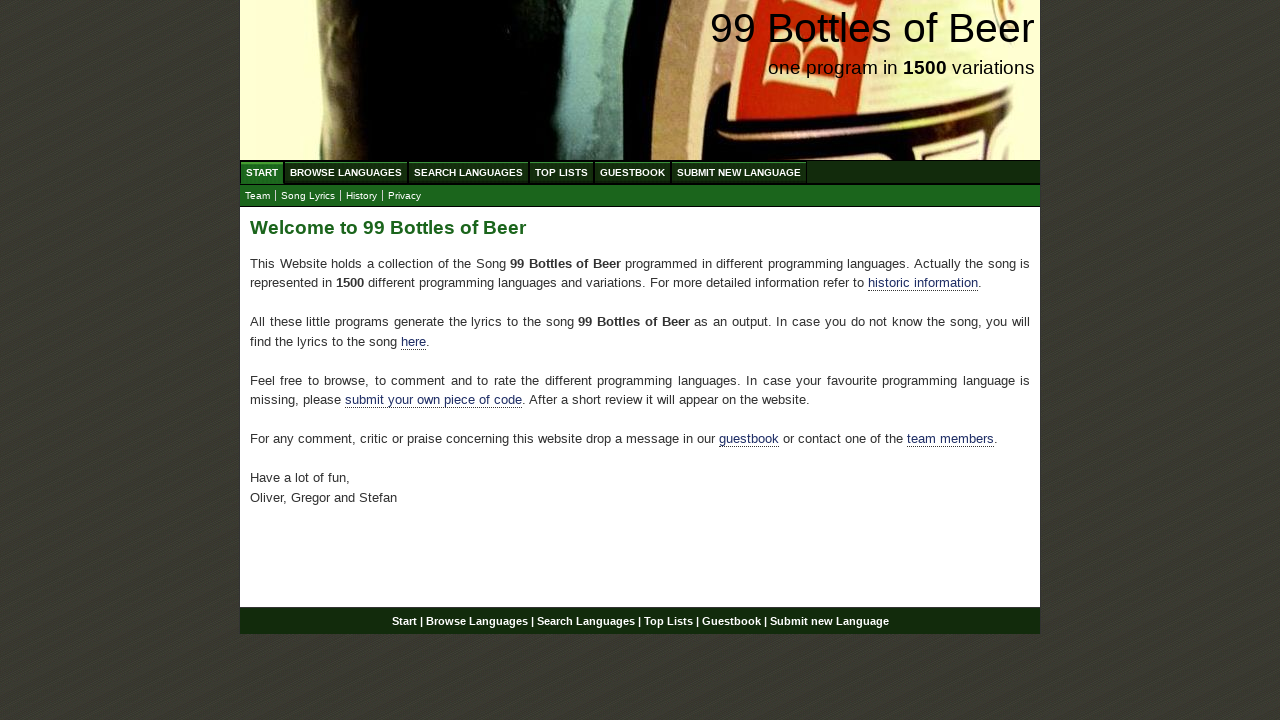

Clicked on Browse Languages link at (346, 172) on xpath=//div[@id='navigation']/ul[@id='menu']/li/a[@href='/abc.html']
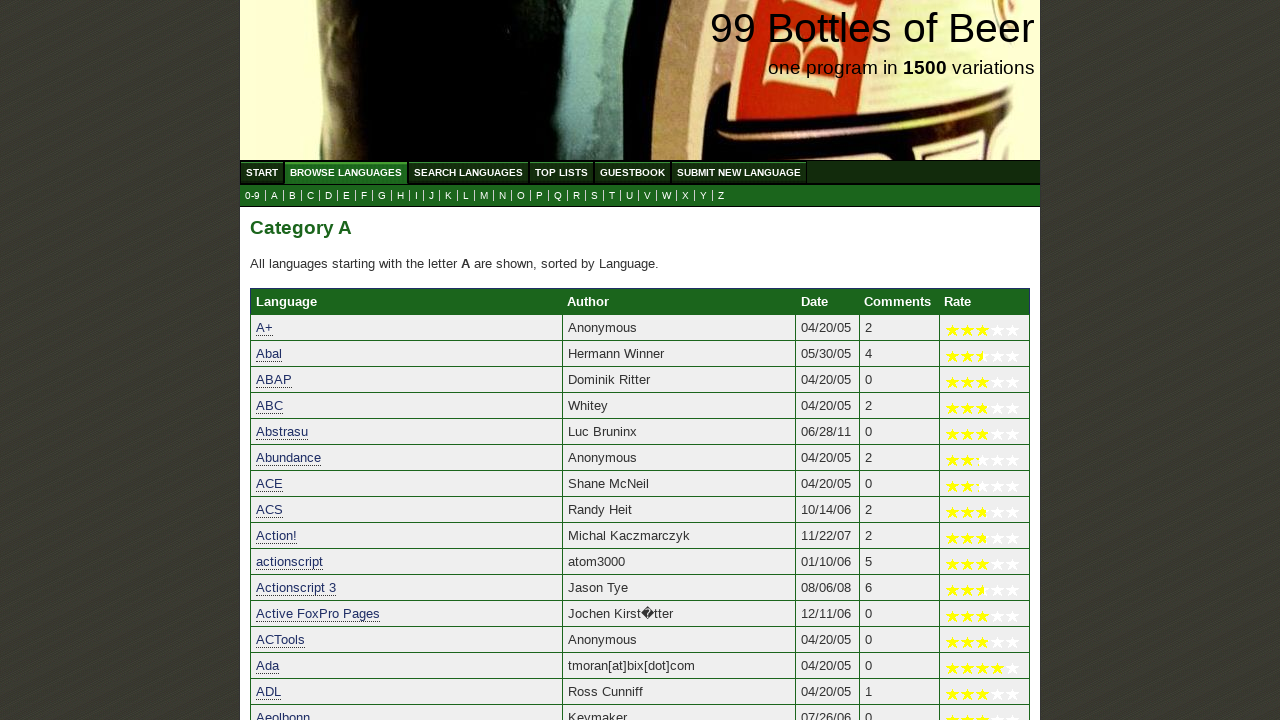

Clicked on M letter submenu to filter languages starting with M at (484, 196) on xpath=//ul[@id='submenu']/li/a[@href='m.html']
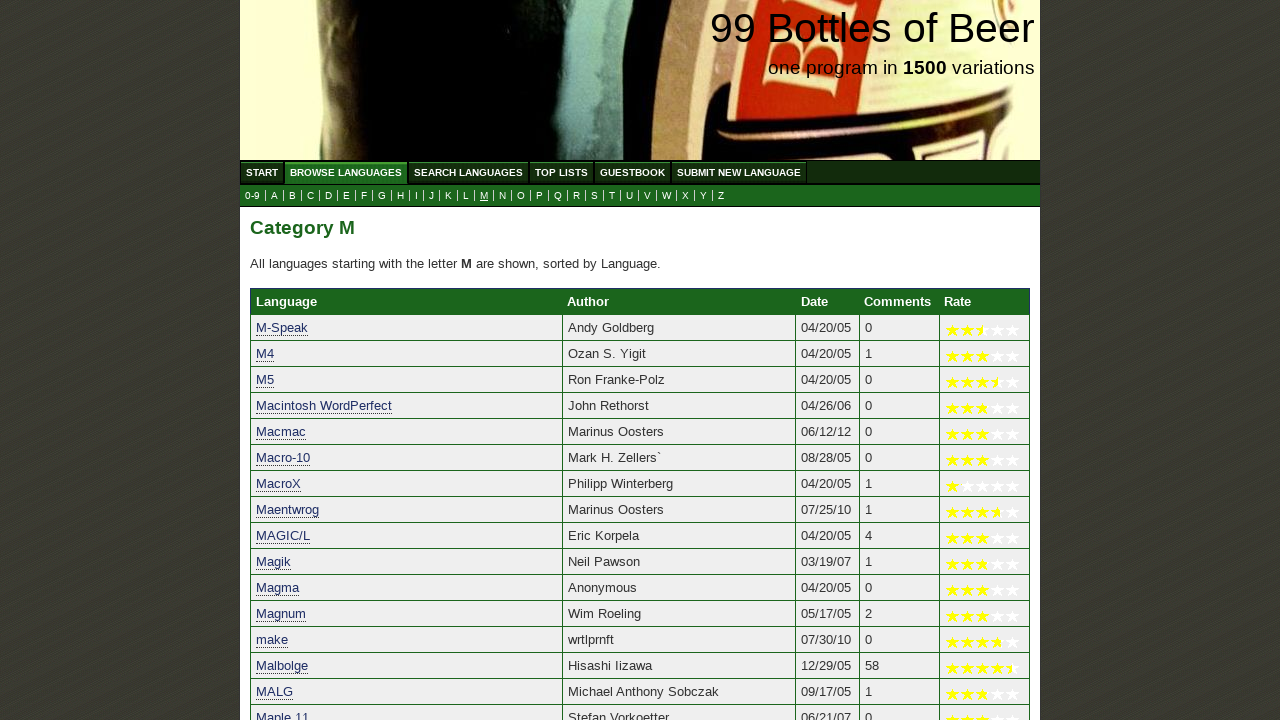

Retrieved last language in the M-filtered list
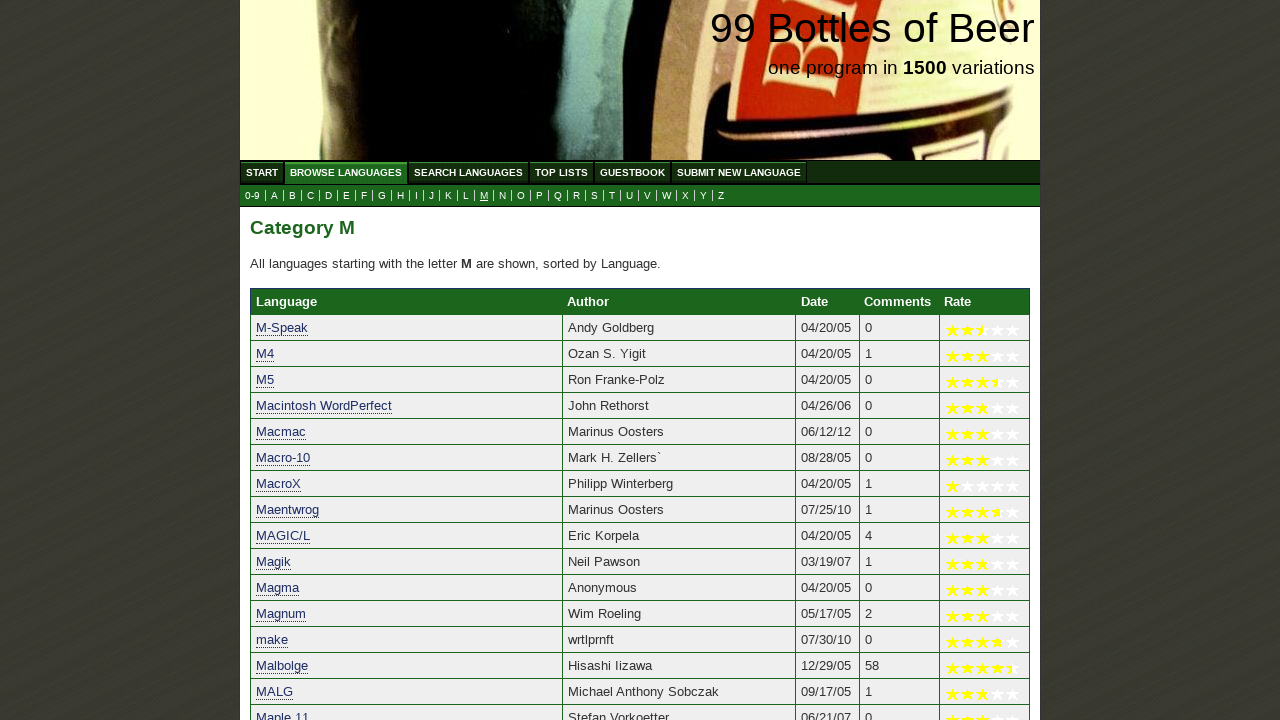

Verified that the last language is MySQL
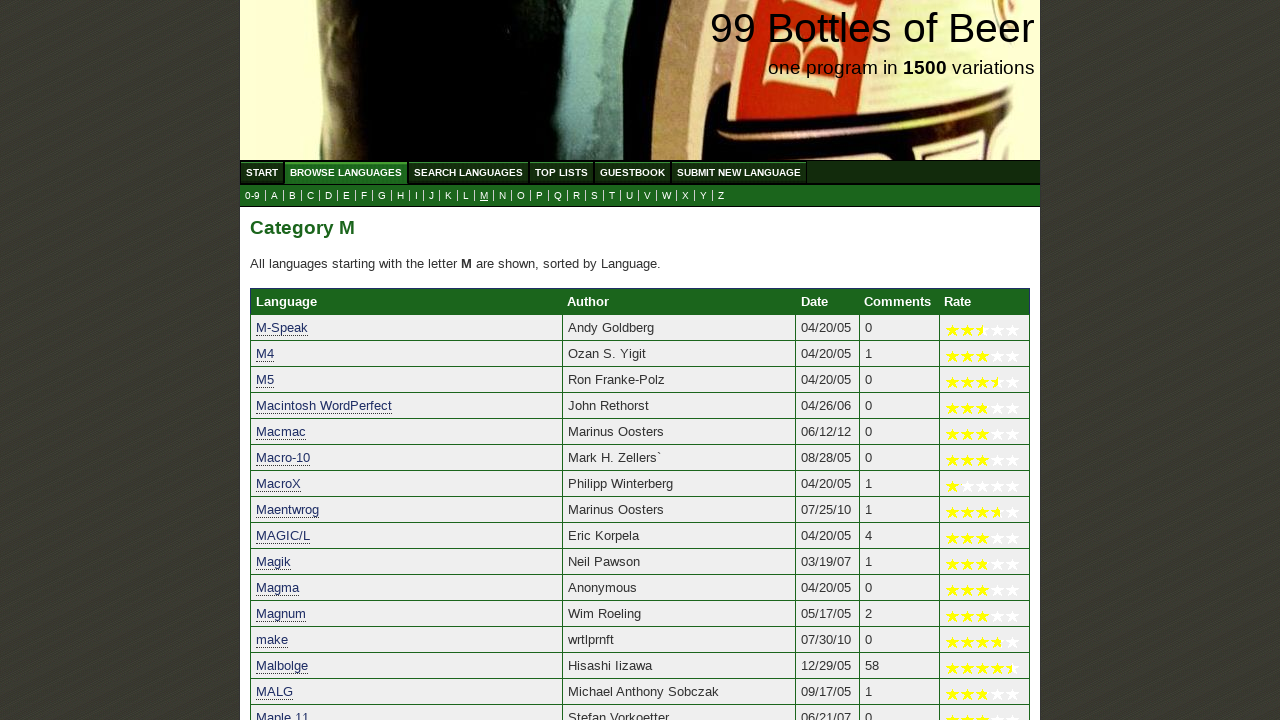

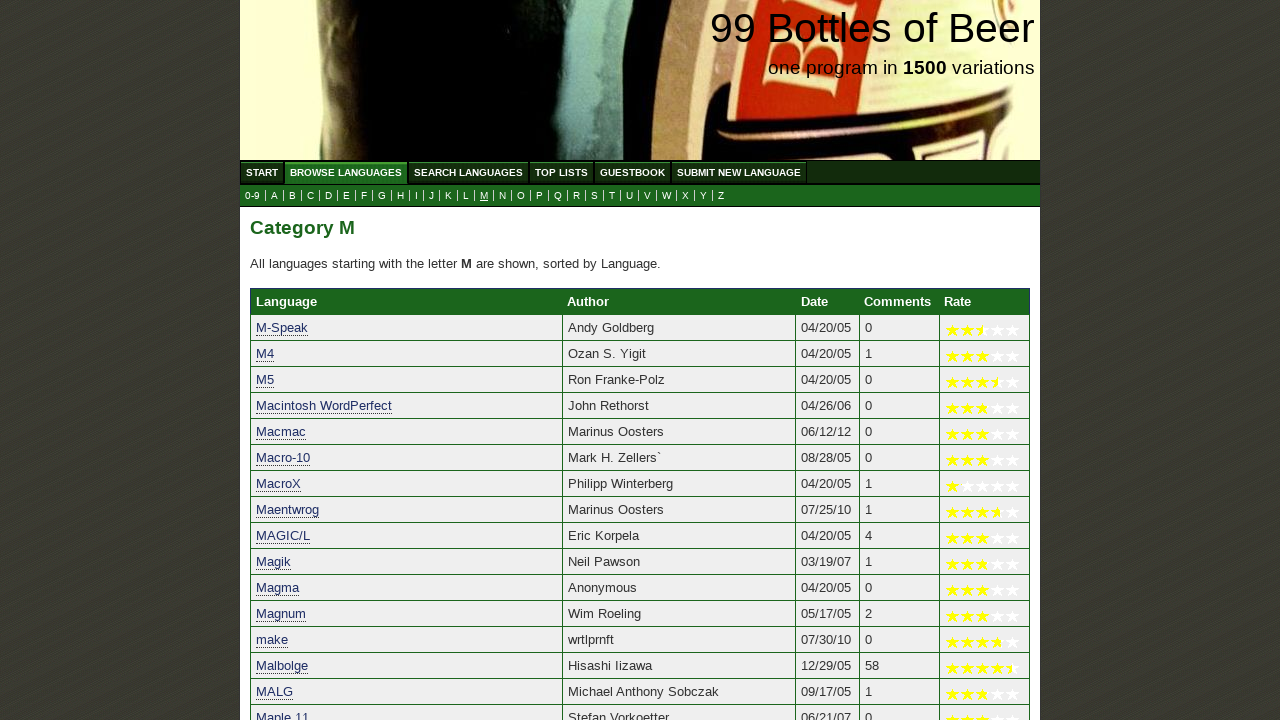